Tests navigation to Python talks section by scrolling to and clicking the talks link

Starting URL: https://www.python.org/

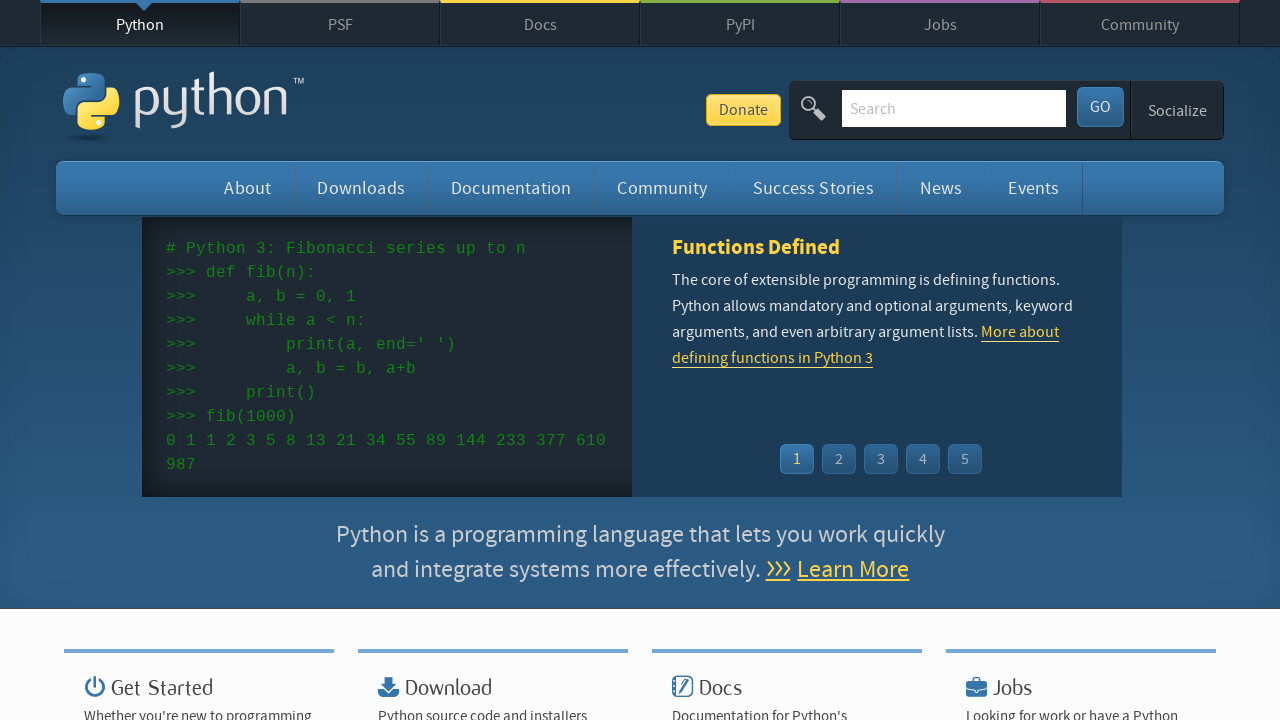

Navigated to Python.org homepage
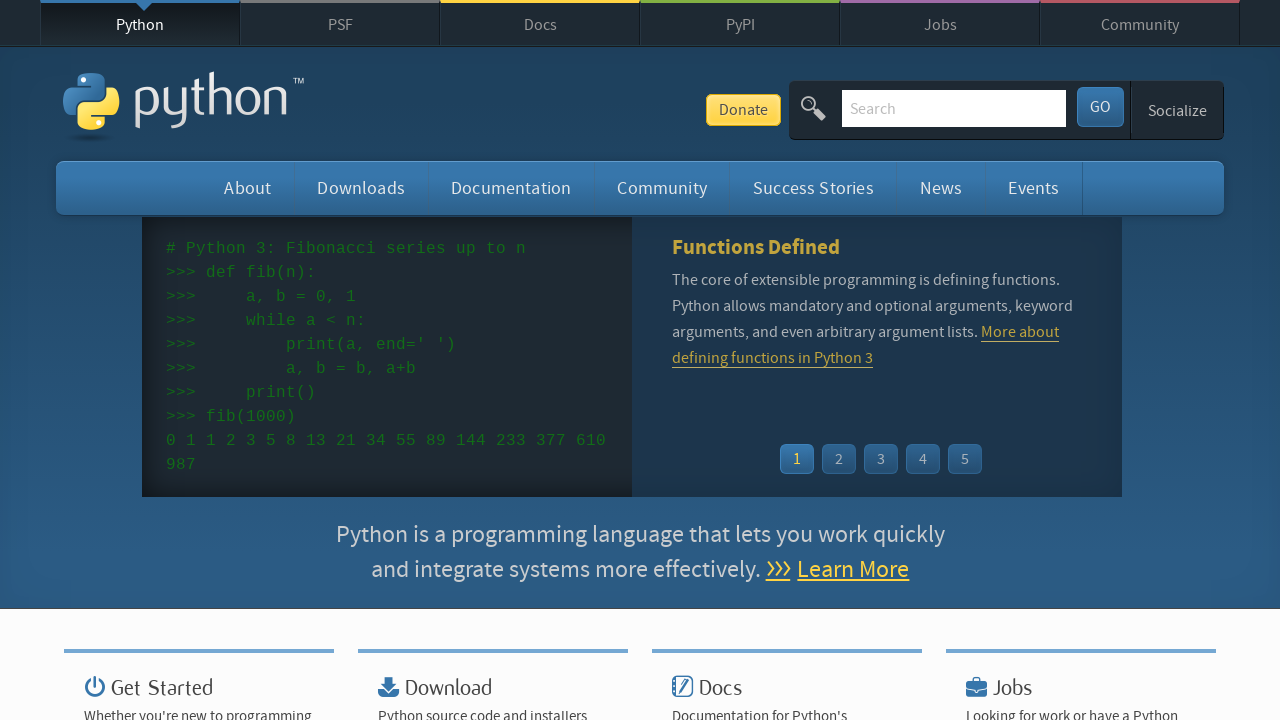

Clicked on talks link in navigation menu at (542, 360) on #container li:nth-child(3) ul li:nth-child(2) a
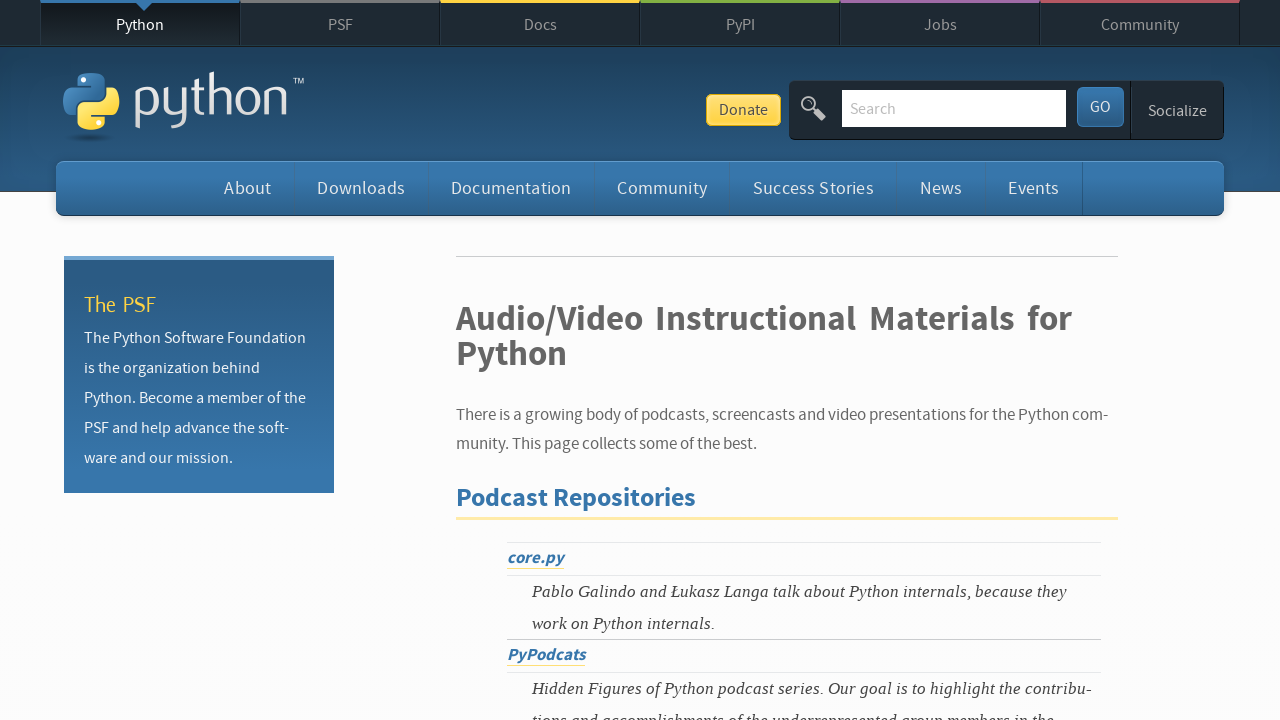

Verified podcast description is visible on page
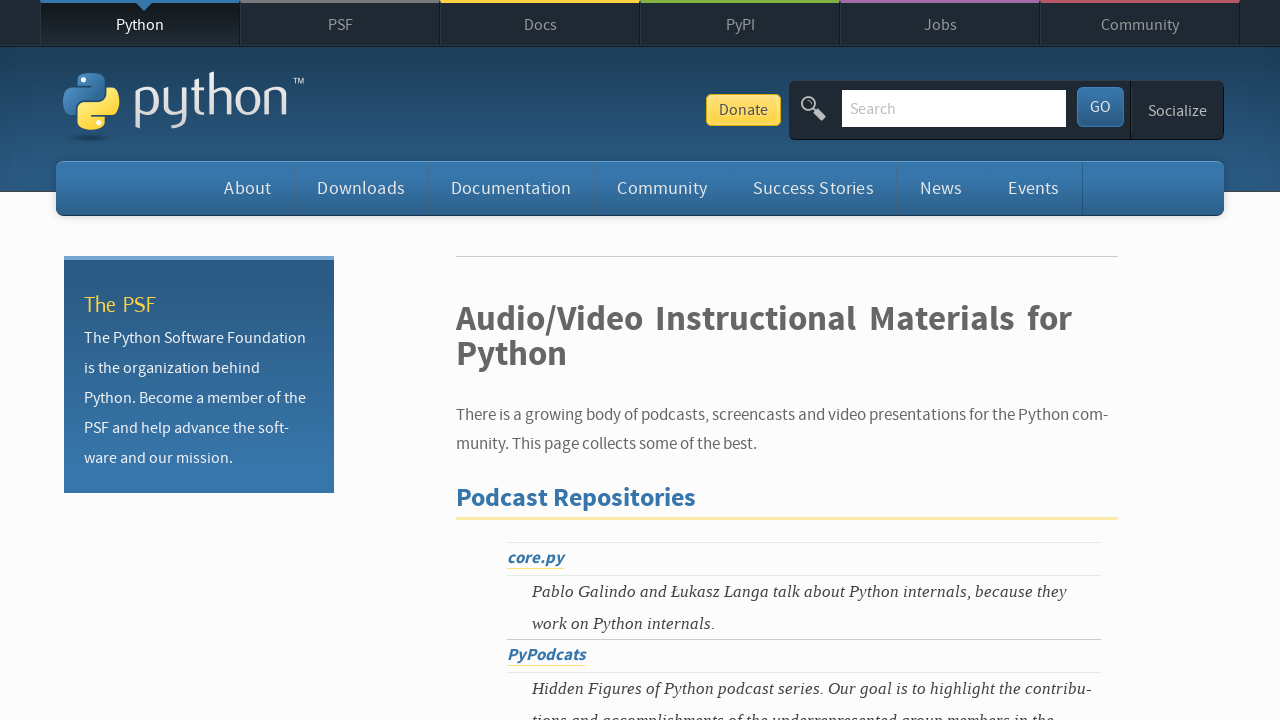

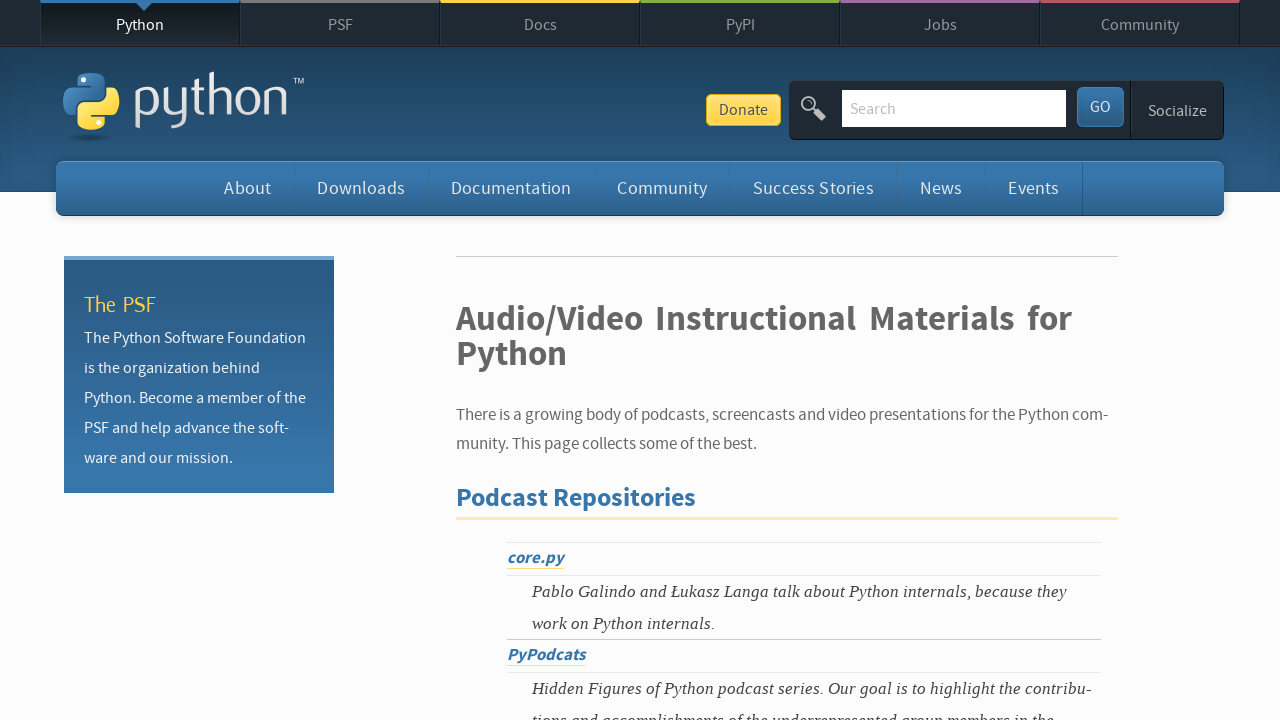